Navigates to a login practice page and verifies the page loads by checking the title is accessible

Starting URL: https://rahulshettyacademy.com/loginpagePractise/

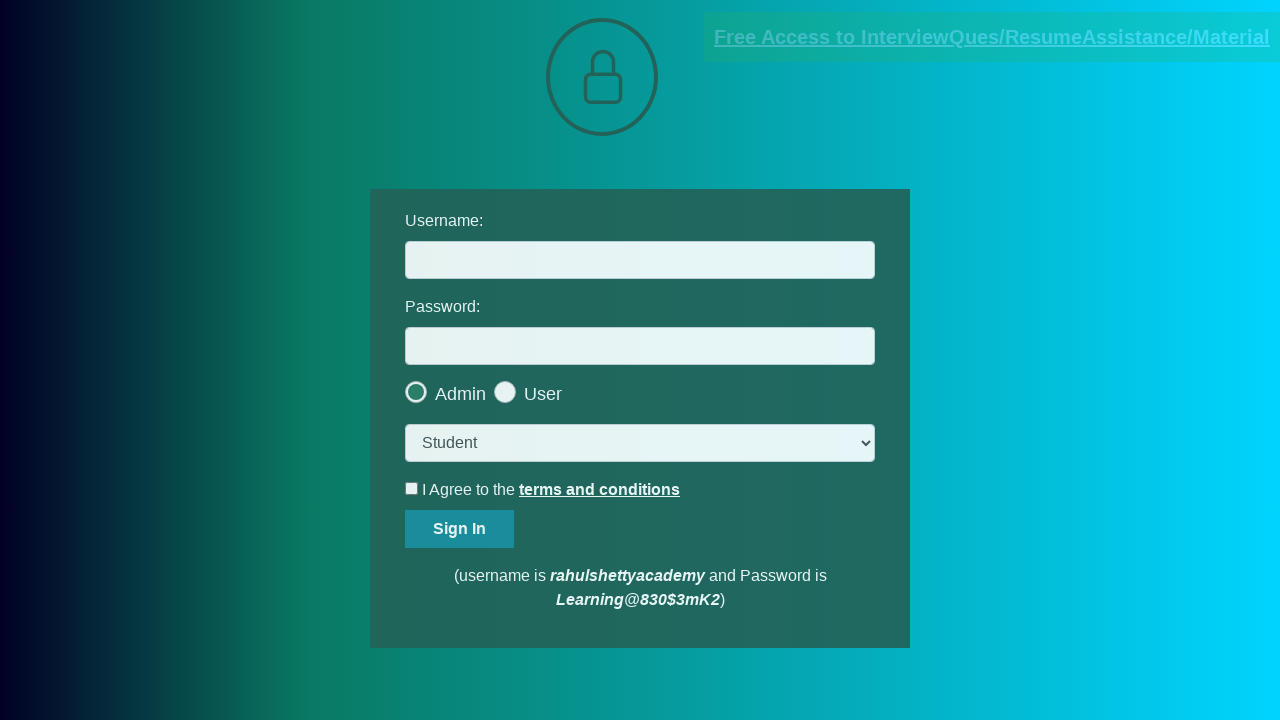

Page DOM content loaded
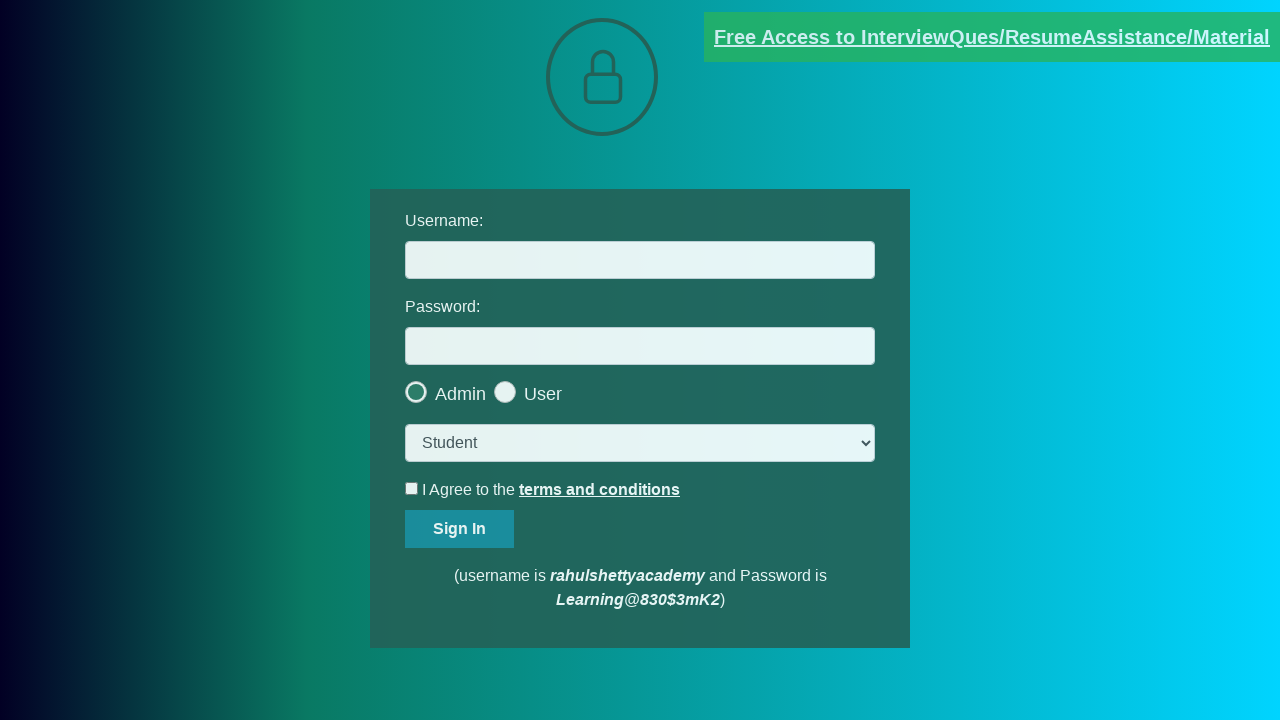

Retrieved page title: 'LoginPage Practise | Rahul Shetty Academy'
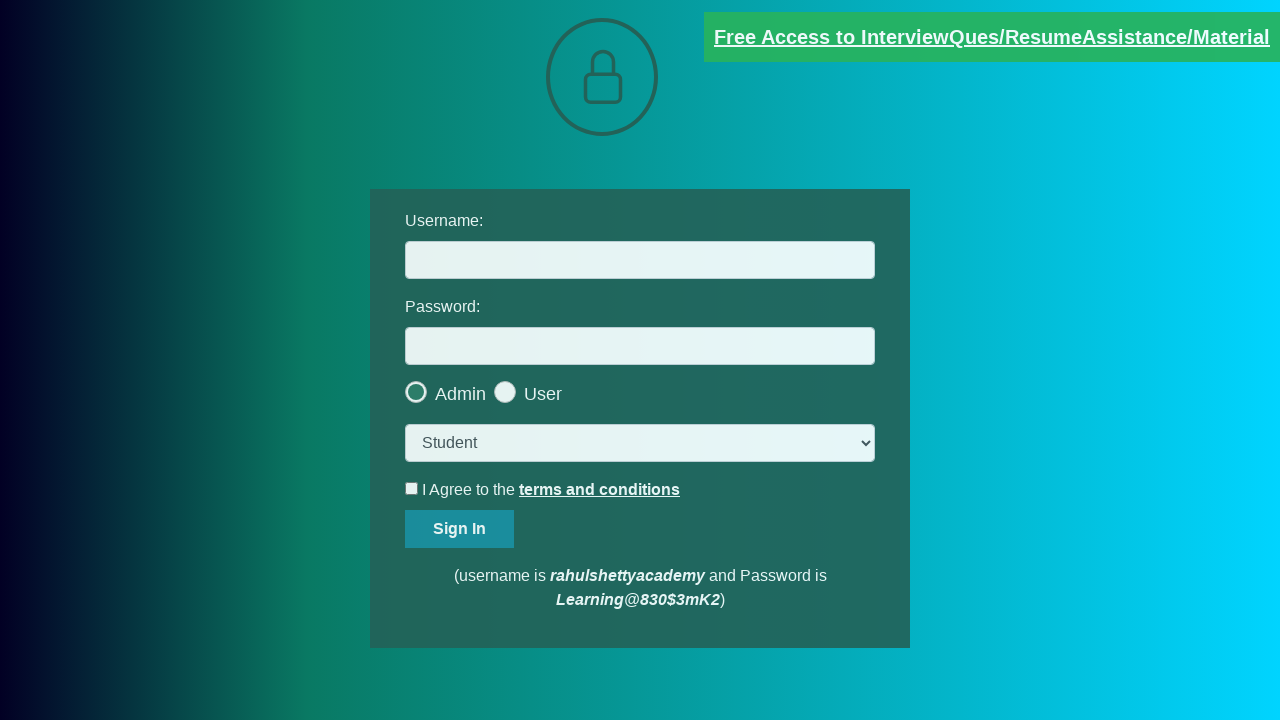

Verified page title is not empty
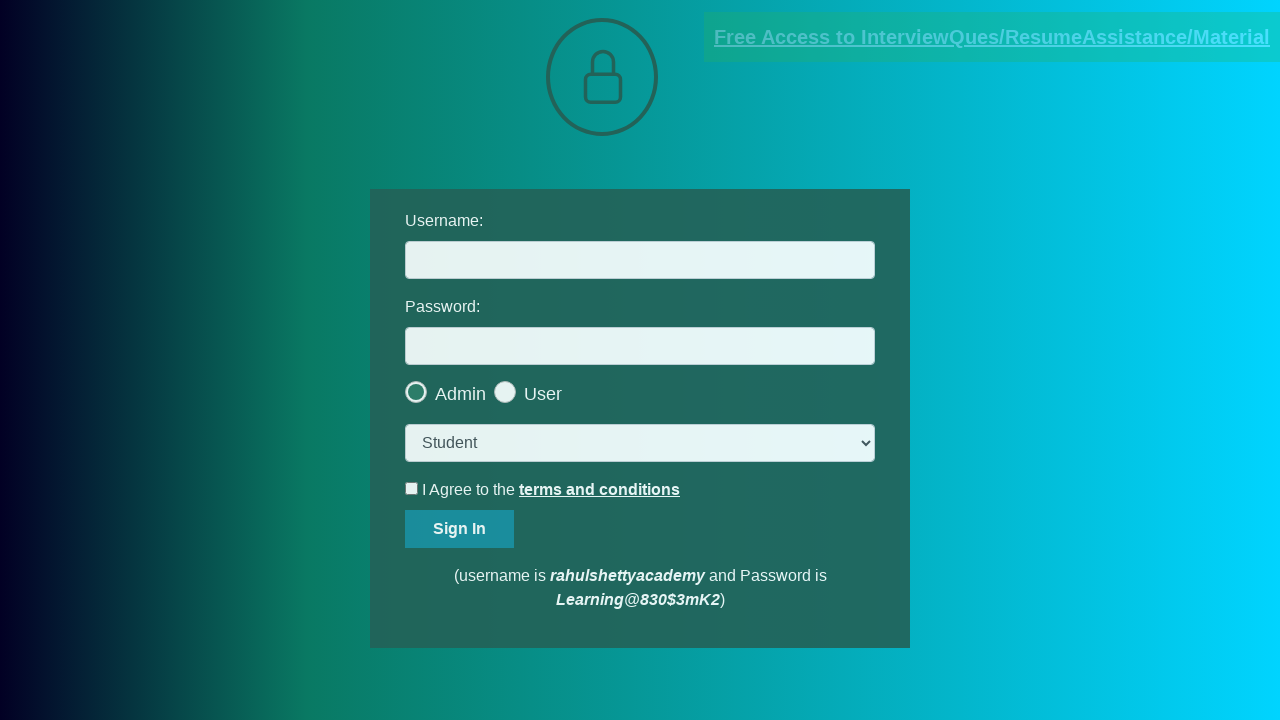

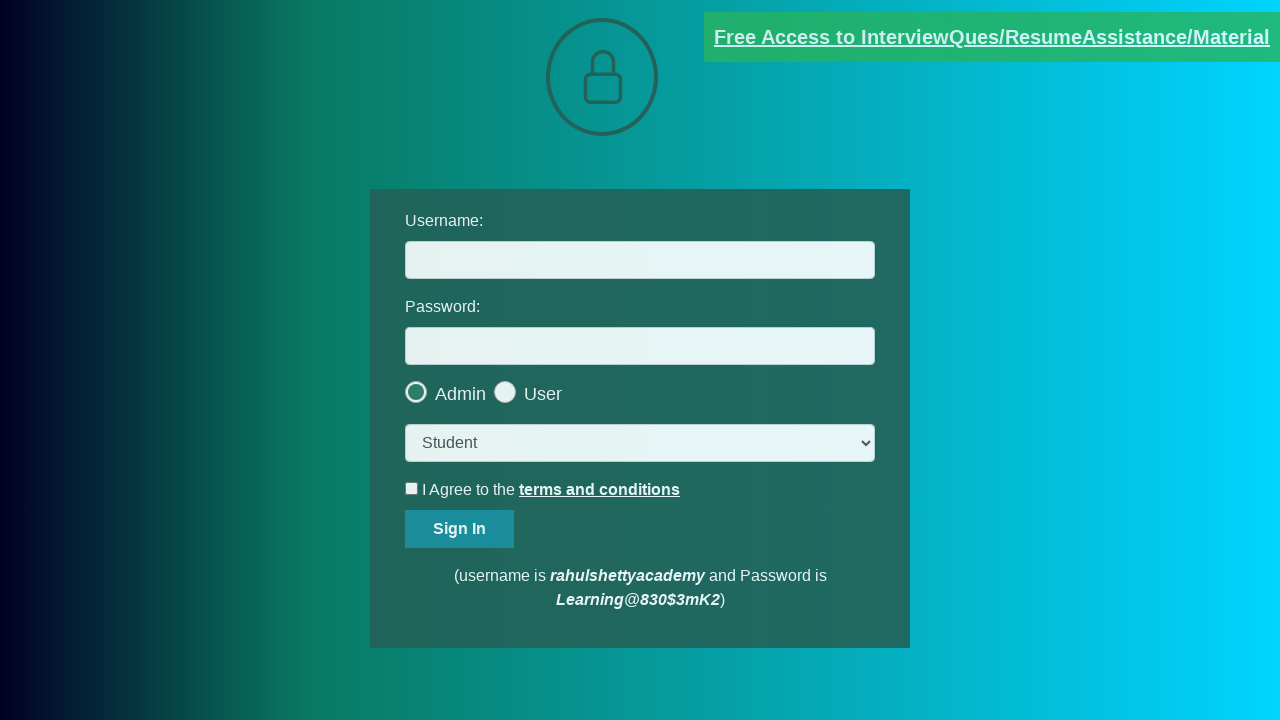